Tests login with a locked out user account to verify the system properly handles locked accounts

Starting URL: https://www.saucedemo.com/

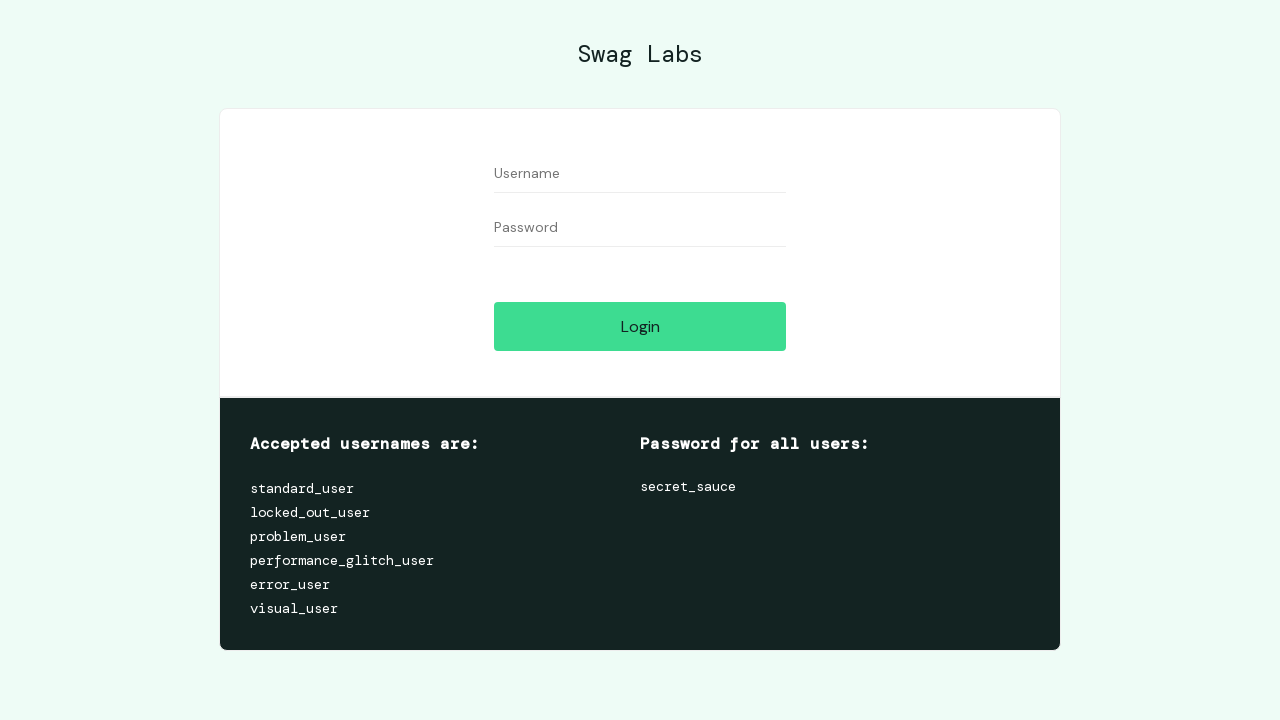

Filled username field with 'locked_out_user' on #user-name
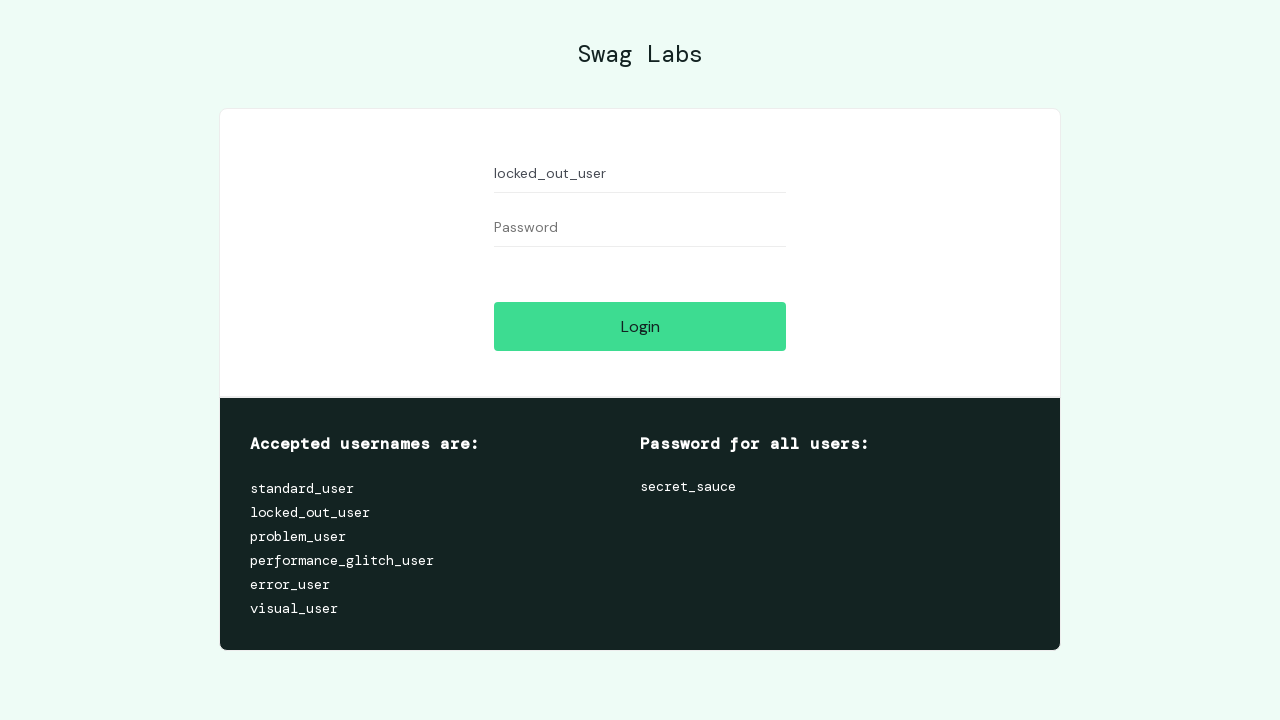

Filled password field with 'secret_sauce' on #password
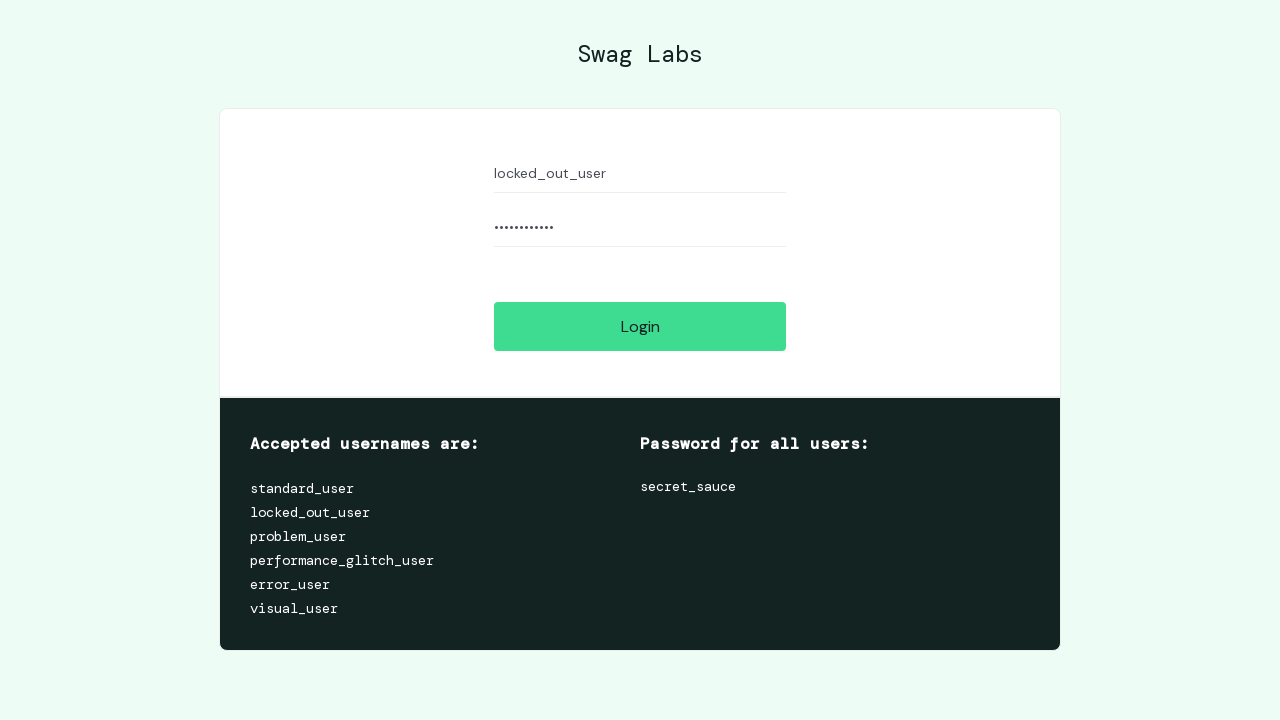

Clicked login button at (640, 326) on #login-button
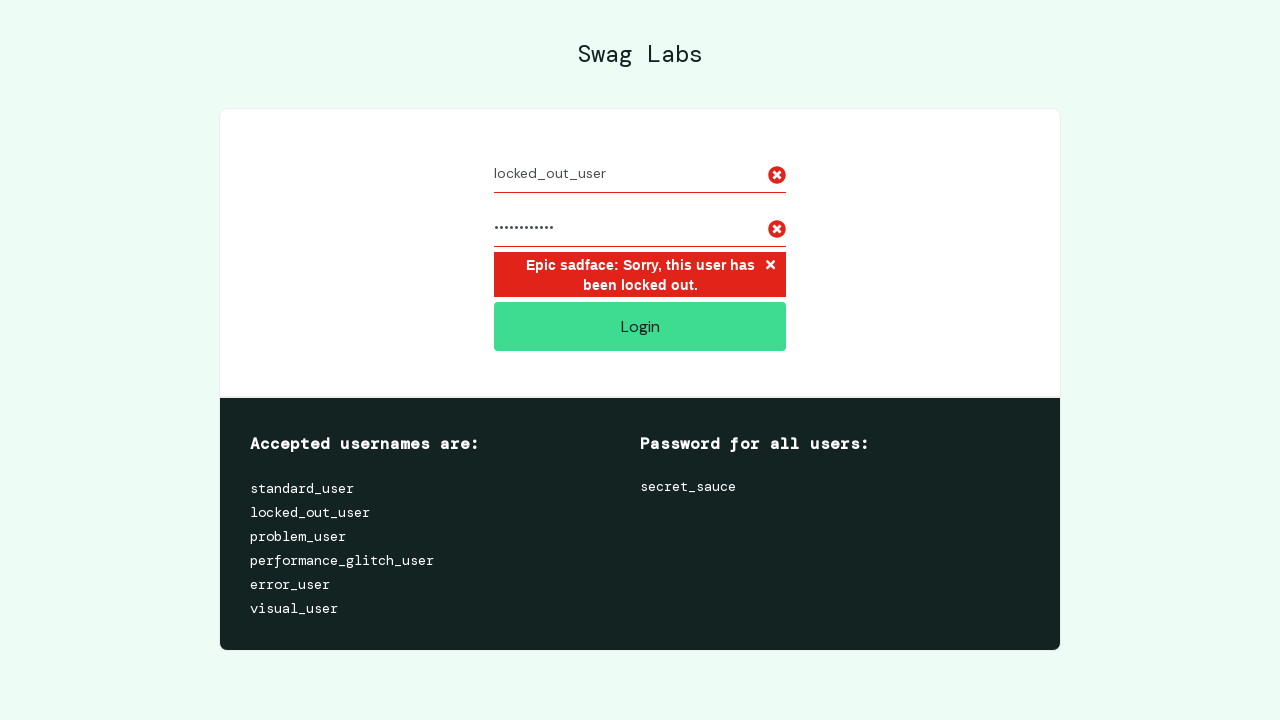

Error message appeared indicating account is locked out
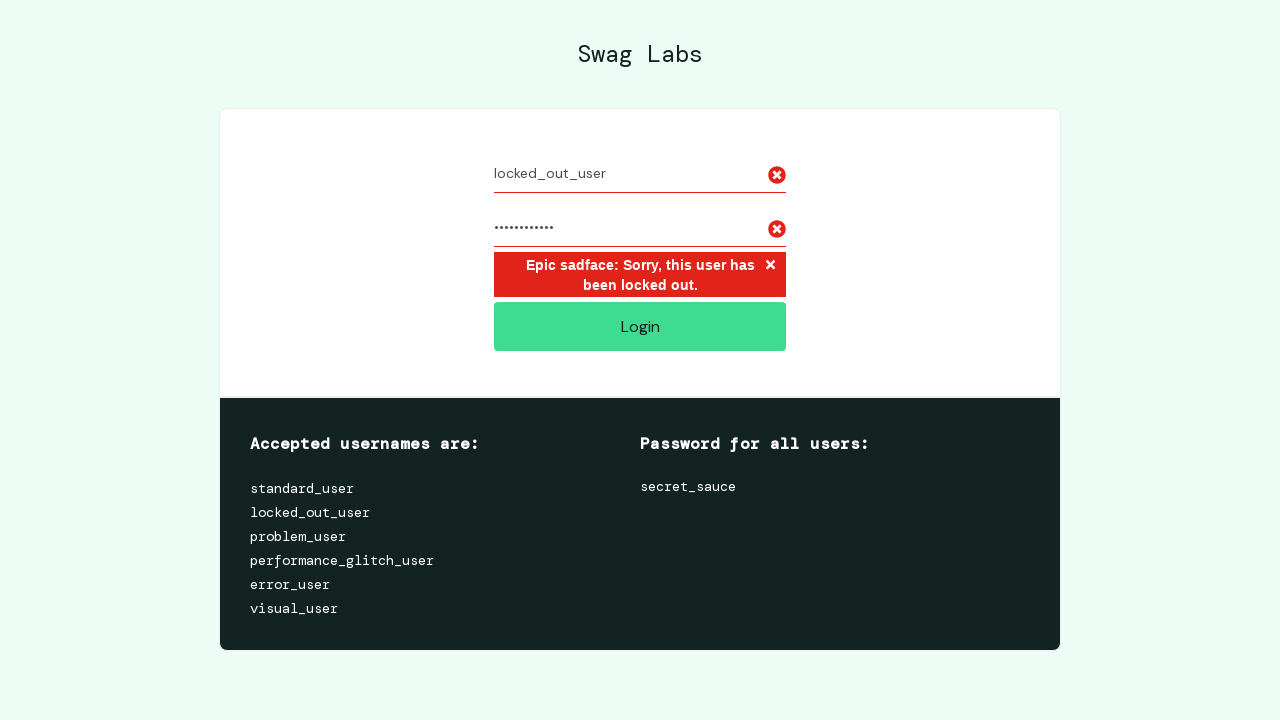

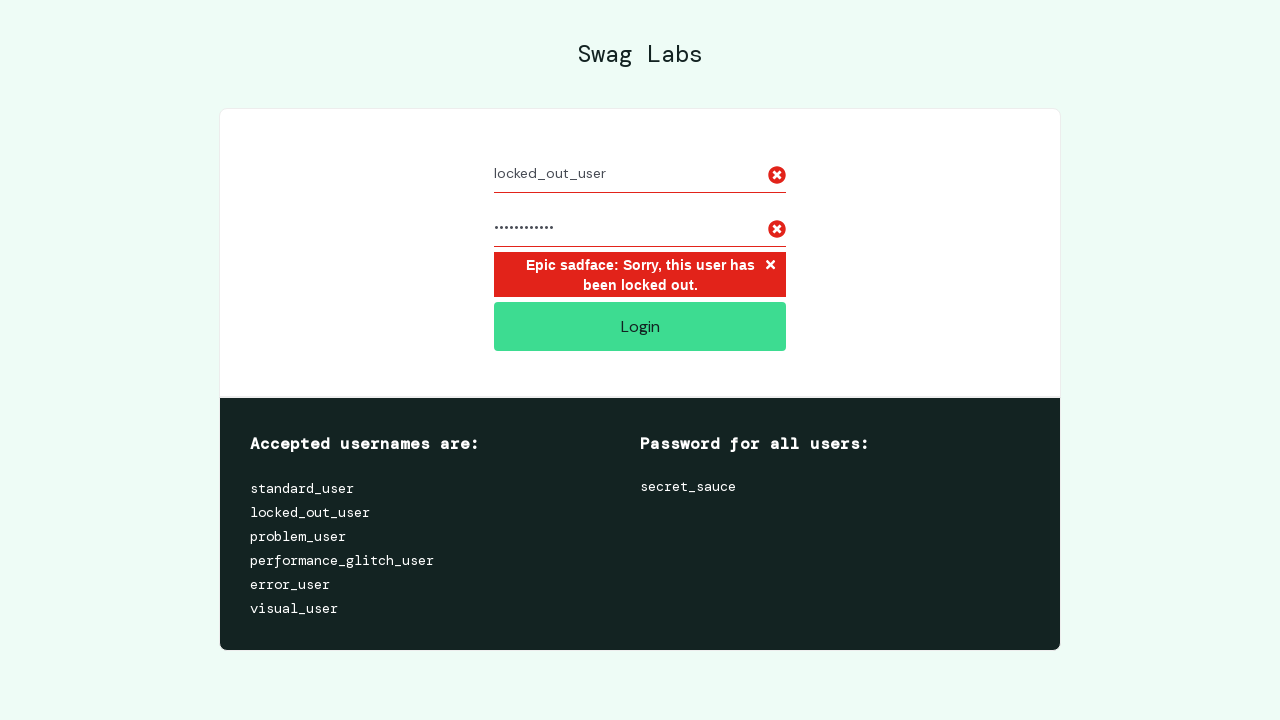